Tests a calculator demo by entering two numbers, clicking the go button, and verifying the result is displayed

Starting URL: http://juliemr.github.io/protractor-demo/

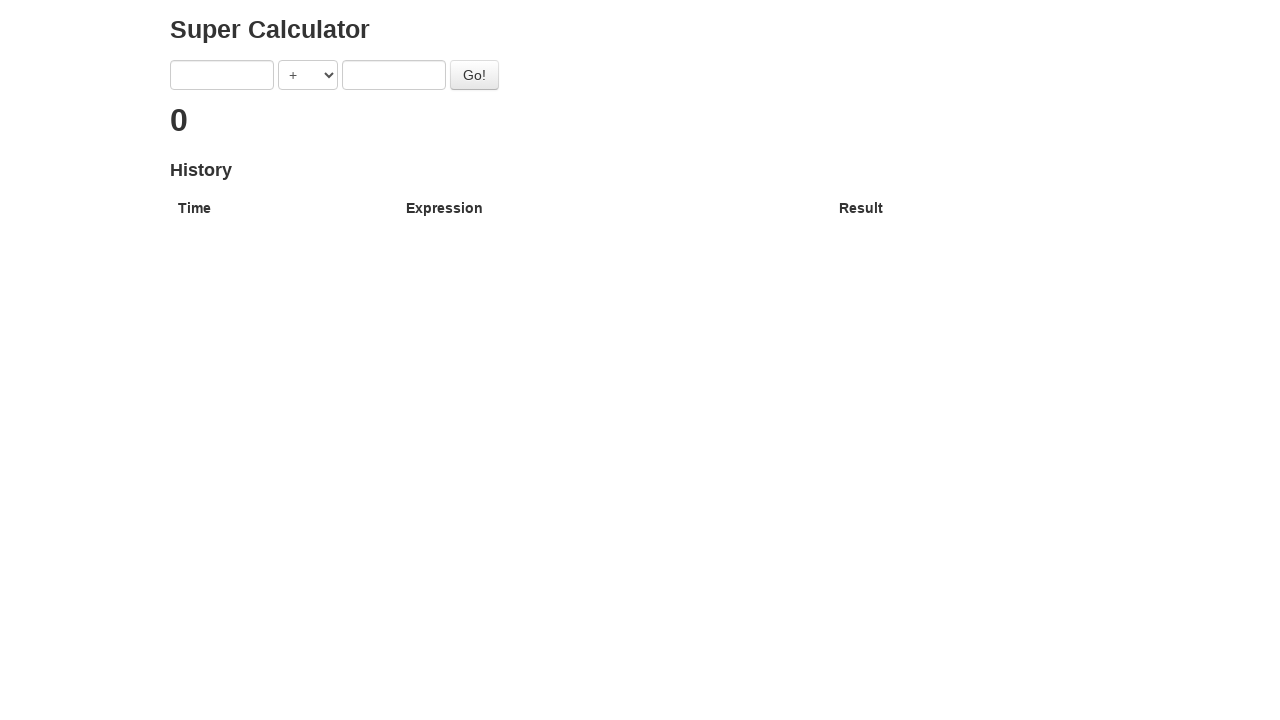

Entered '3' in the first number input field on input[ng-model='first']
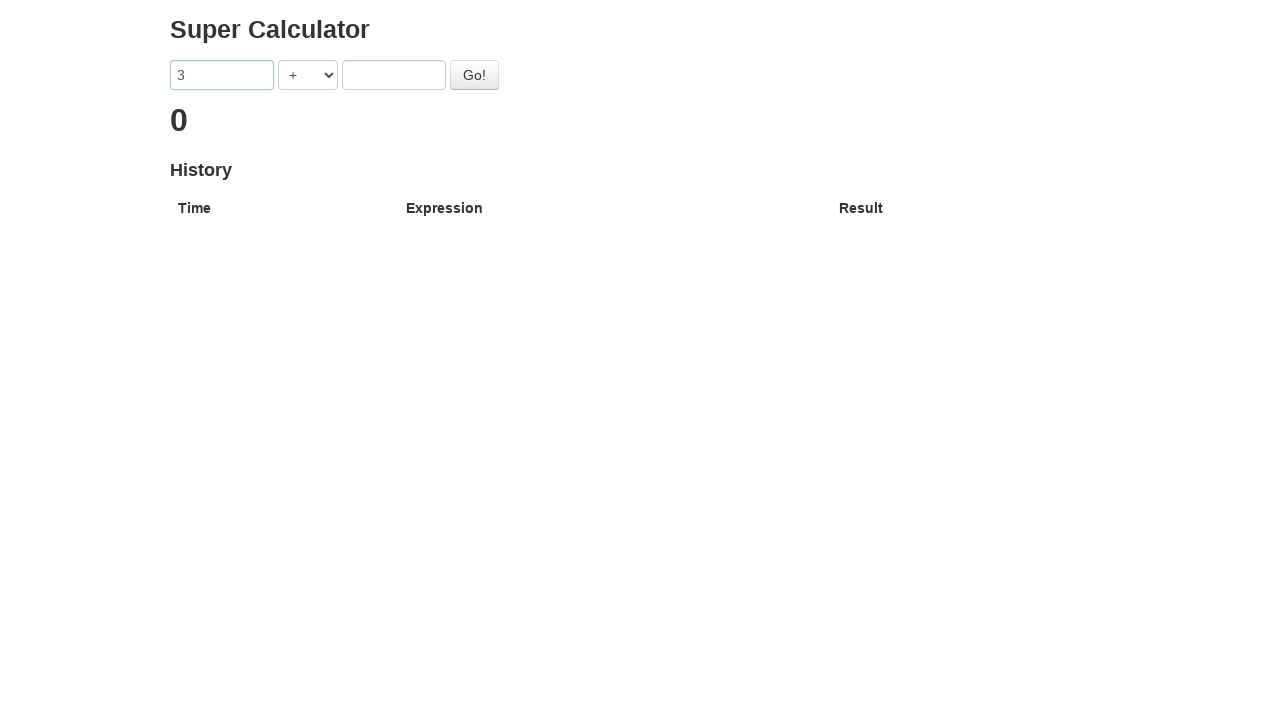

Entered '5' in the second number input field on input[ng-model='second']
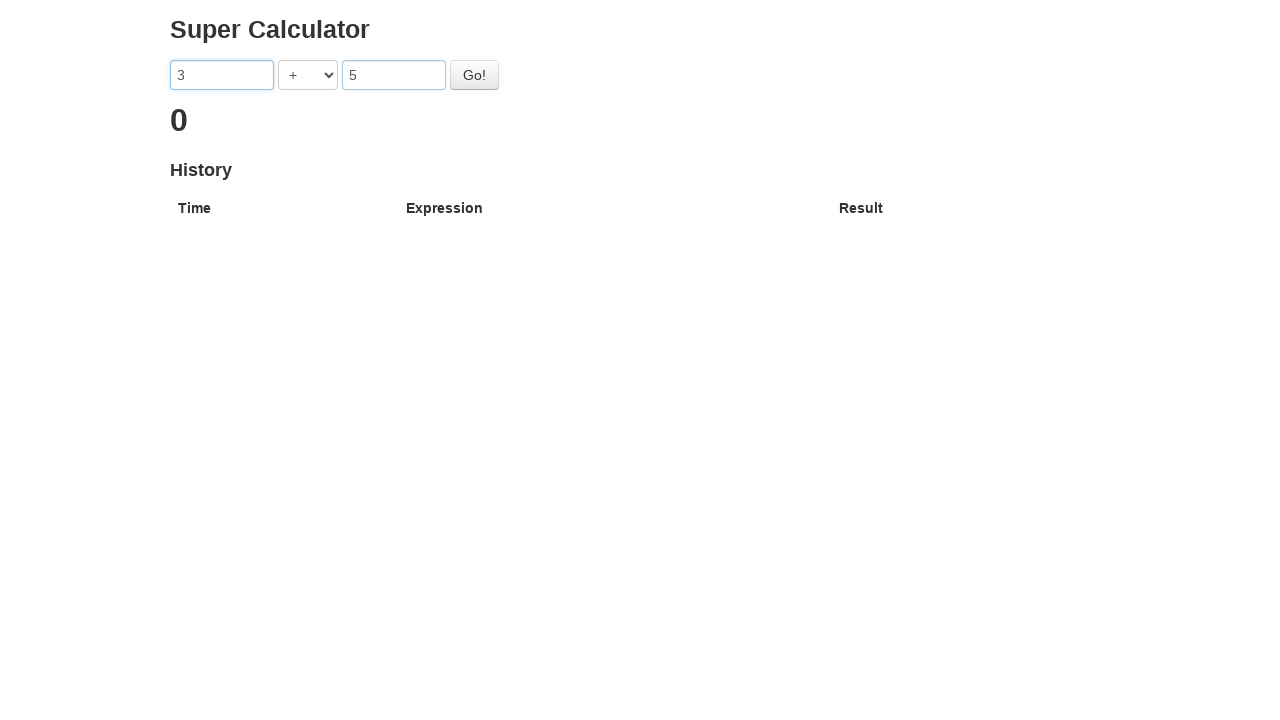

Clicked the Go button to calculate at (474, 75) on #gobutton
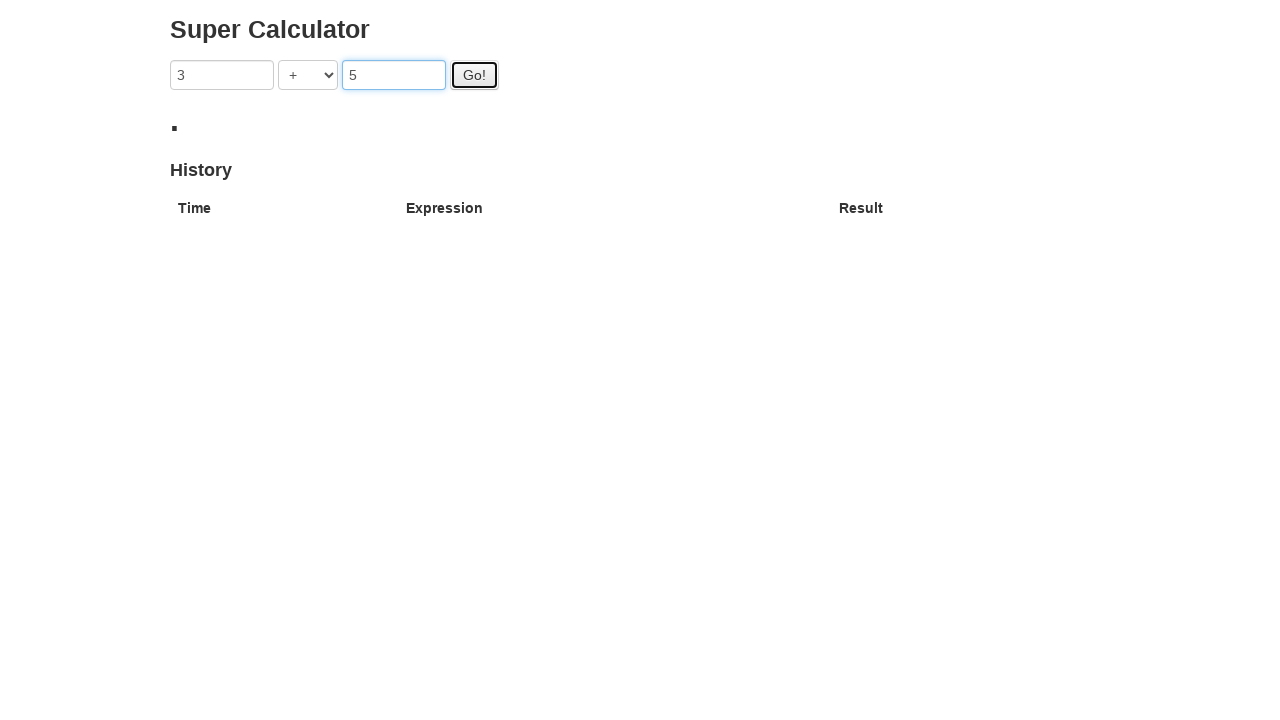

Result appeared in the results table
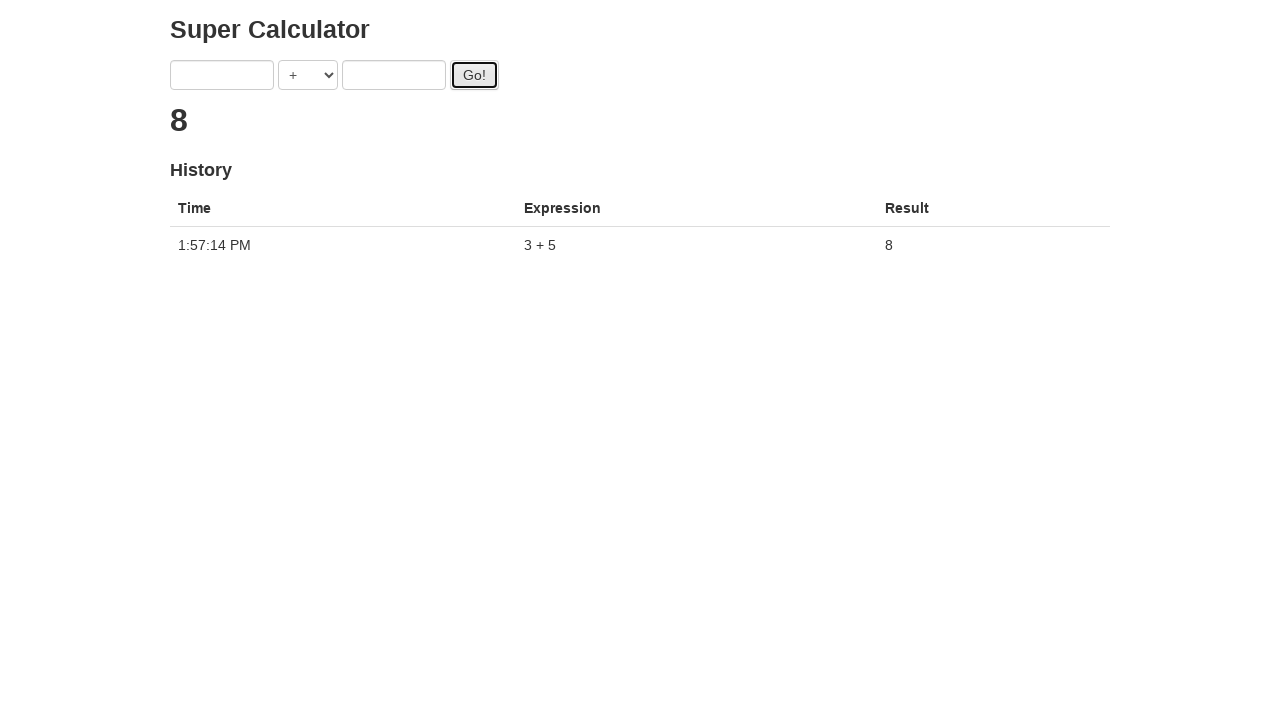

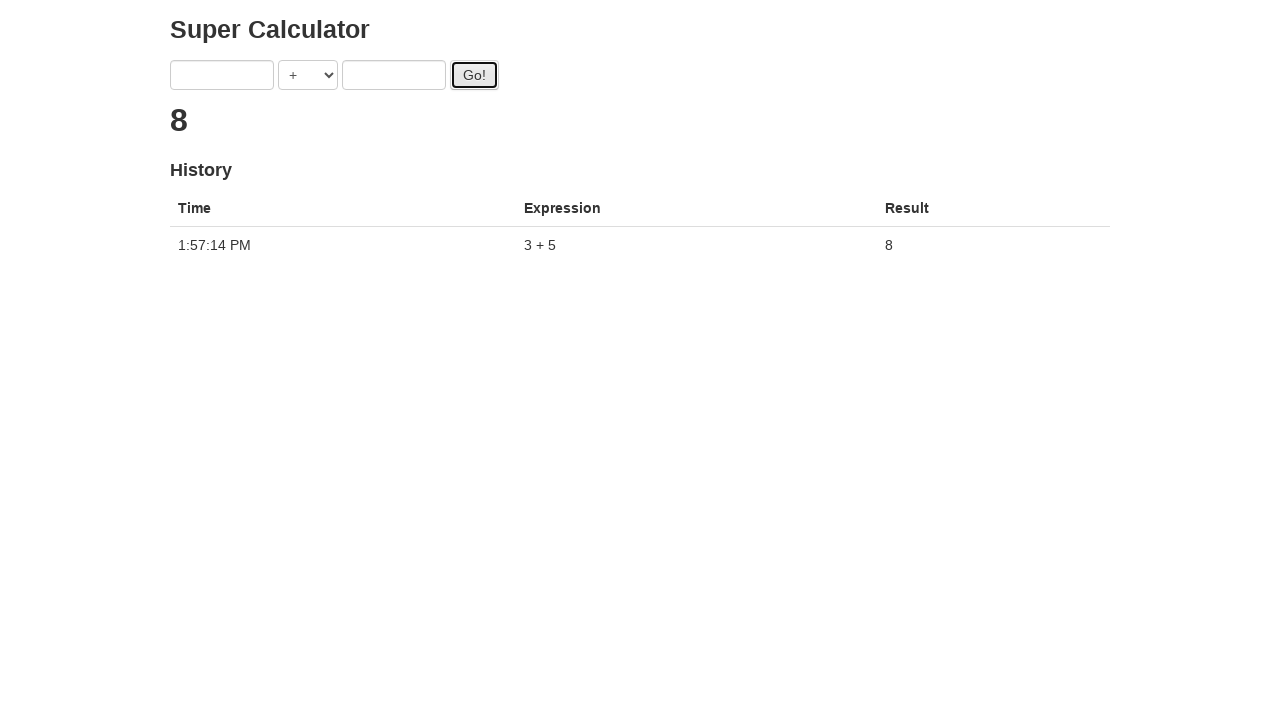